Tests horizontal scrolling functionality by navigating to a dashboard page and scrolling right by 5000 pixels using JavaScript execution.

Starting URL: https://dashboards.handmadeinteractive.com/jasonlove/

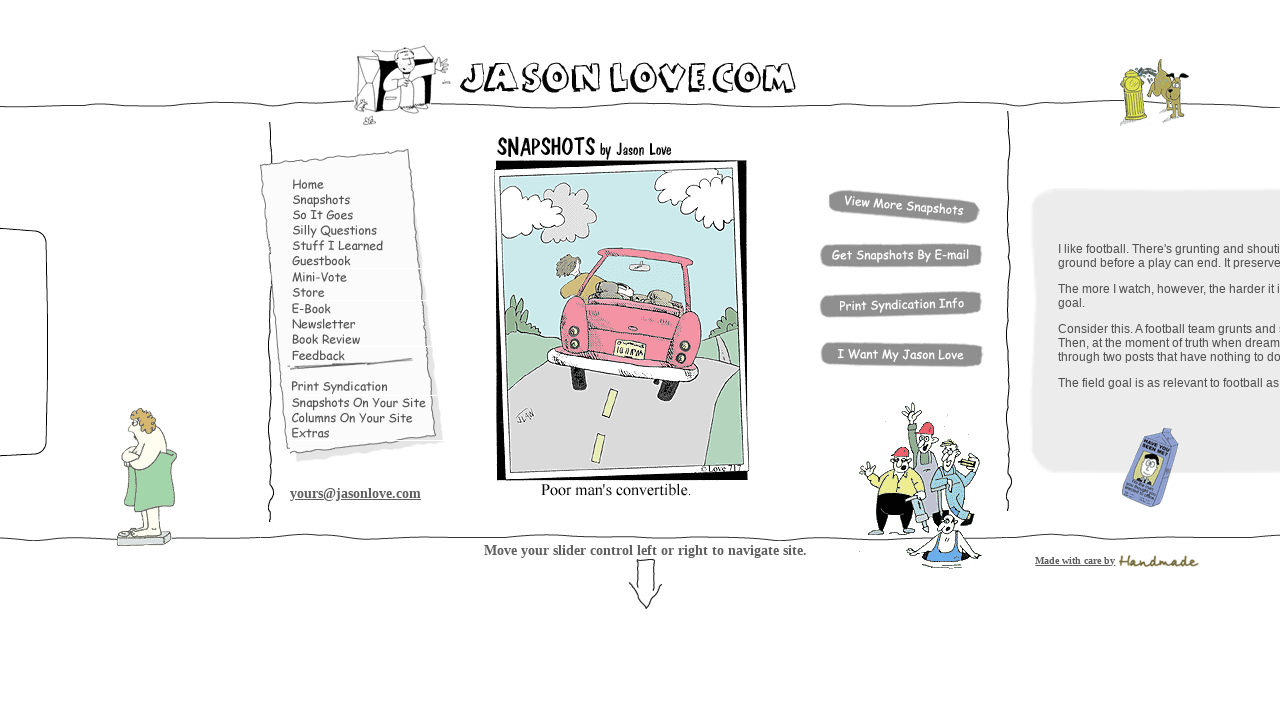

Navigated to dashboard page
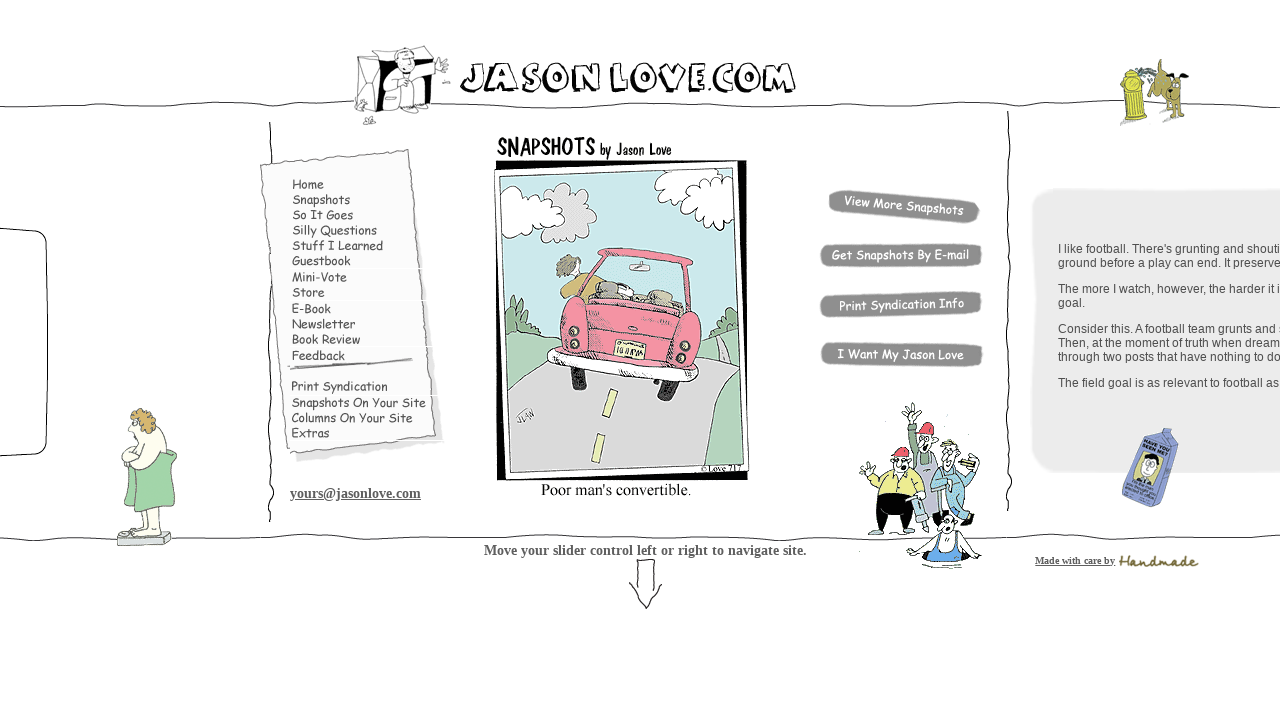

Scrolled right by 5000 pixels using JavaScript
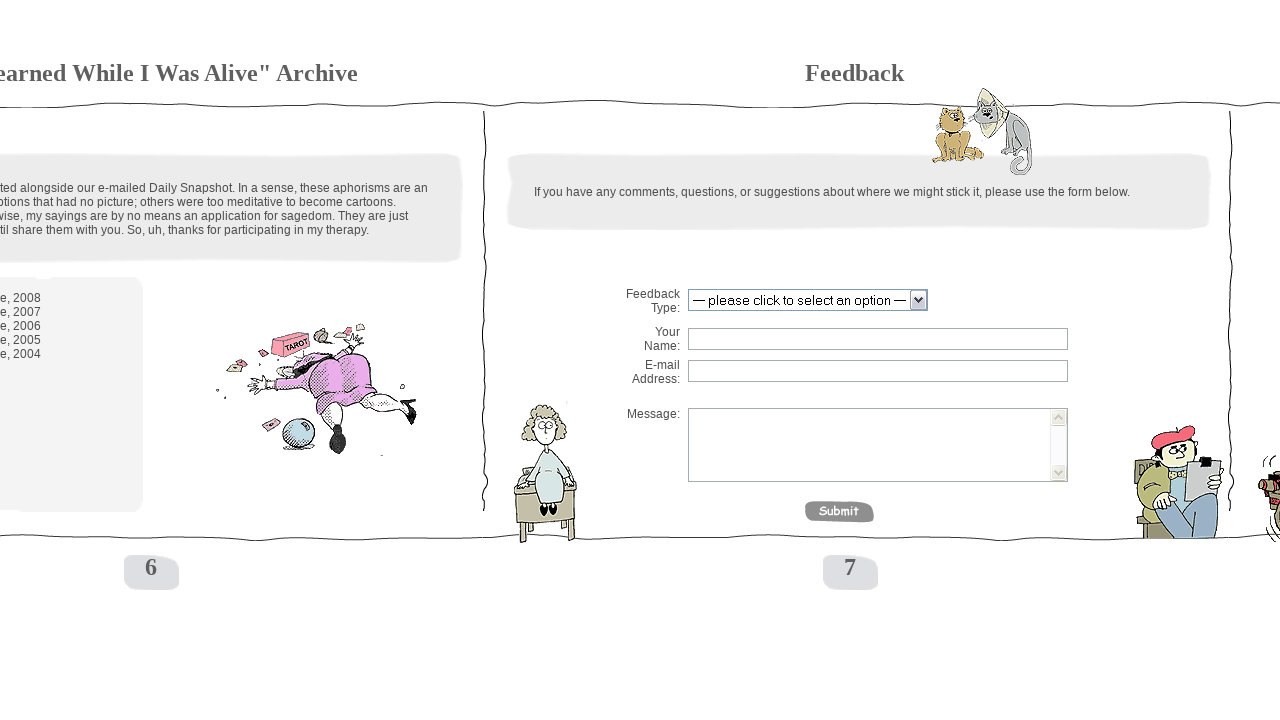

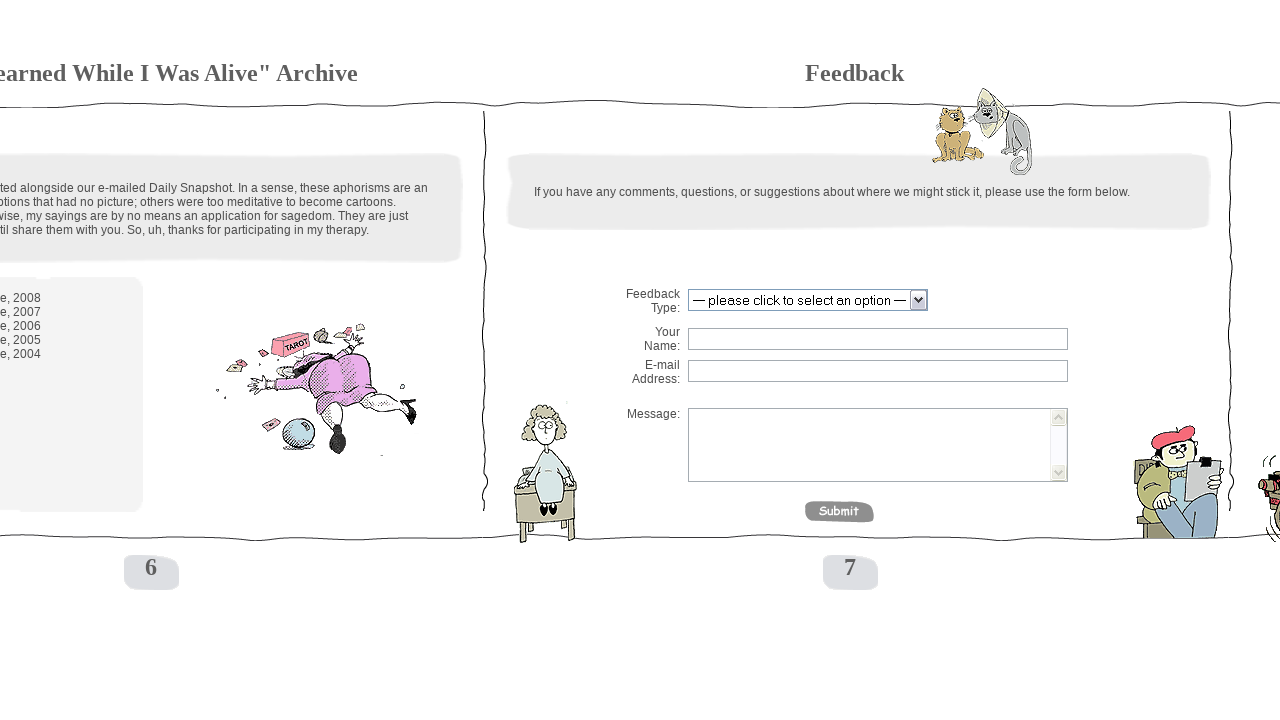